Tests JavaScript alert handling by clicking alert buttons, accepting and dismissing alerts.

Starting URL: https://rahulshettyacademy.com/AutomationPractice/

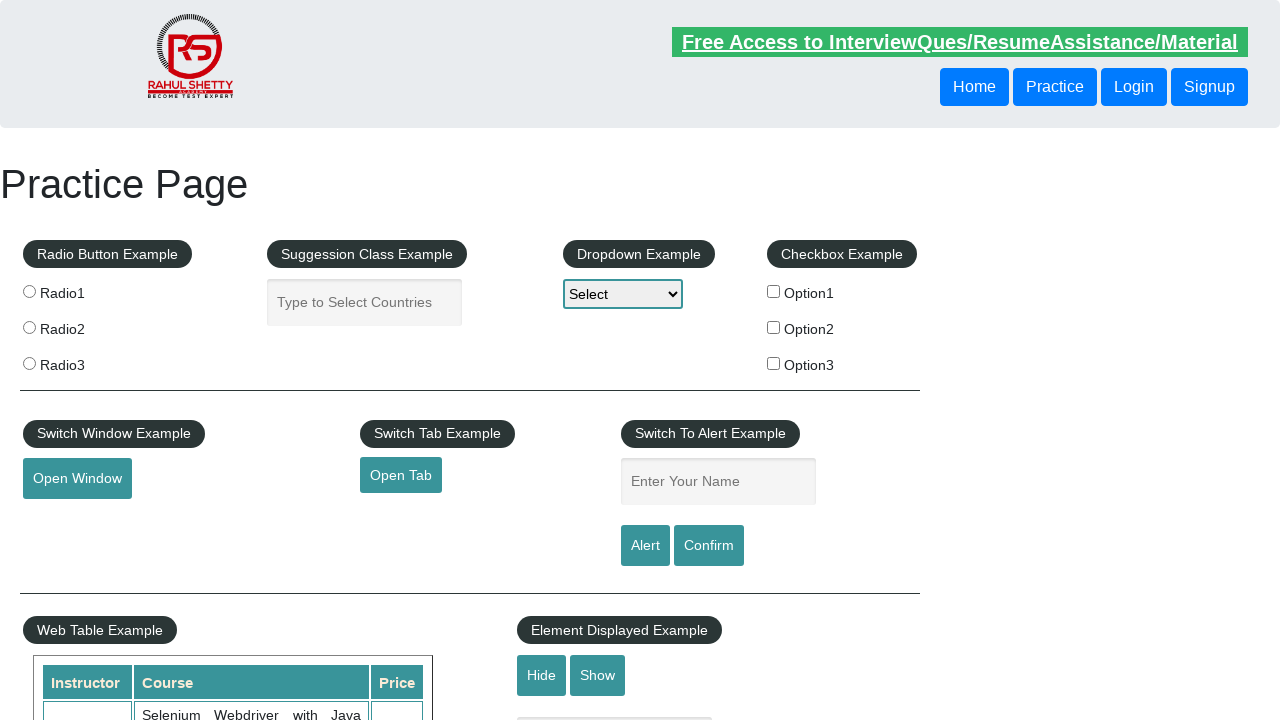

Clicked alert button and accepted the alert dialog at (645, 546) on #alertbtn
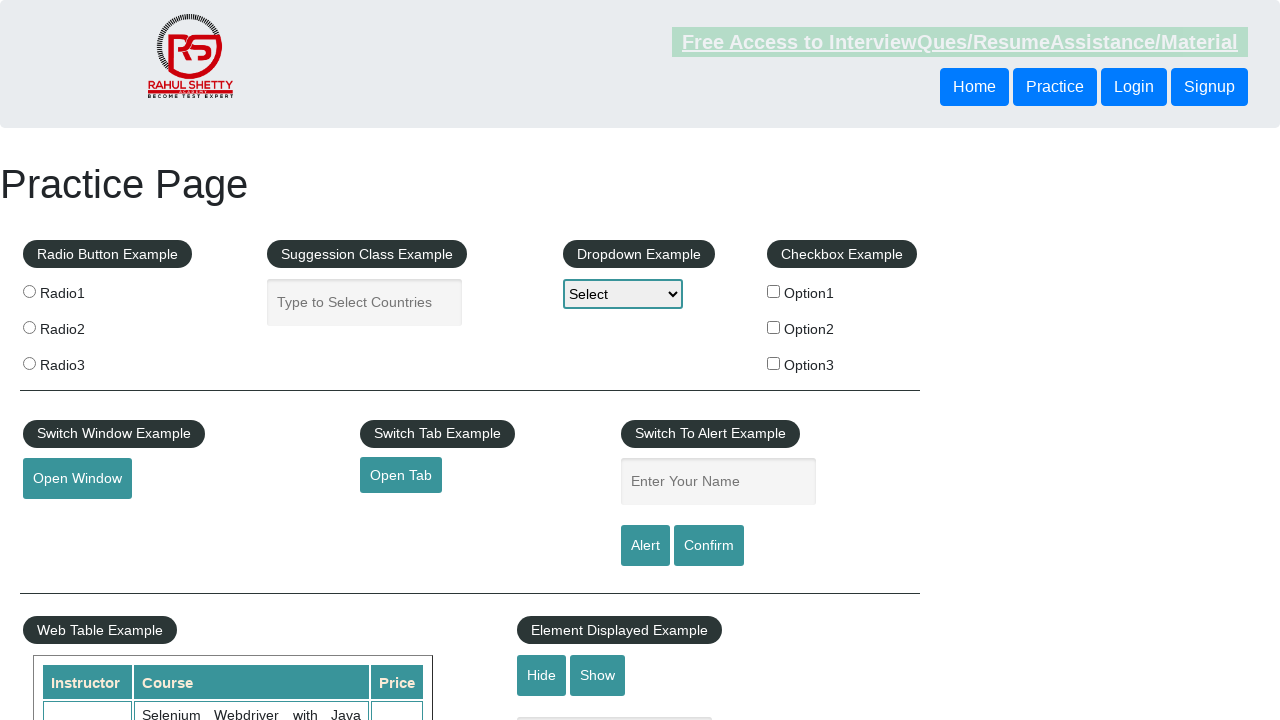

Waited 500ms for alert dialog handling to complete
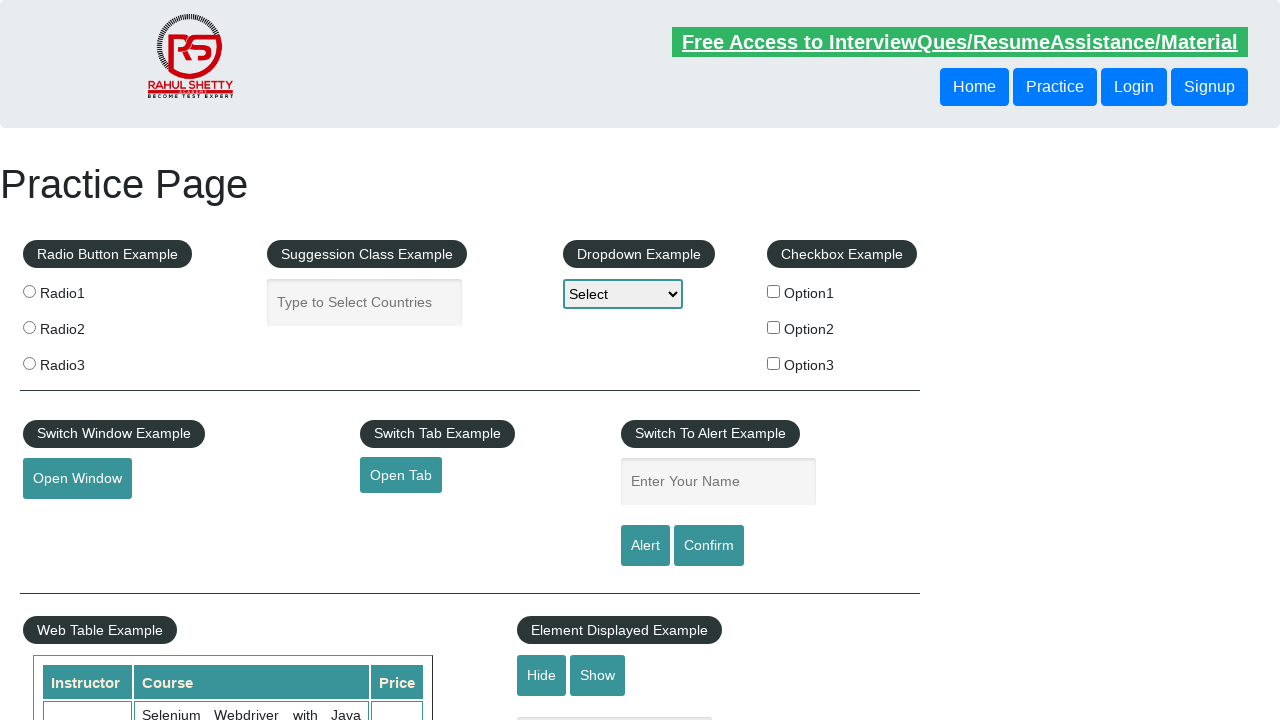

Clicked confirm button and dismissed the alert dialog at (709, 546) on #confirmbtn
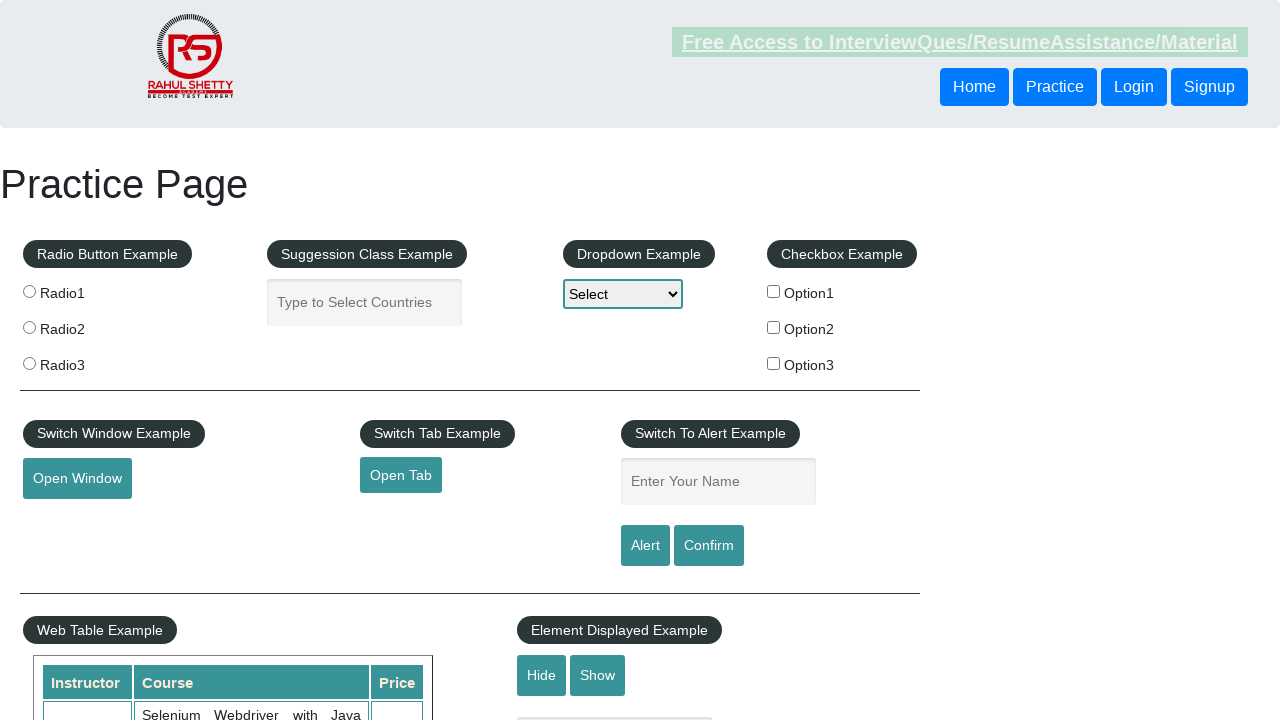

Waited 300ms for alert dialog handling to complete
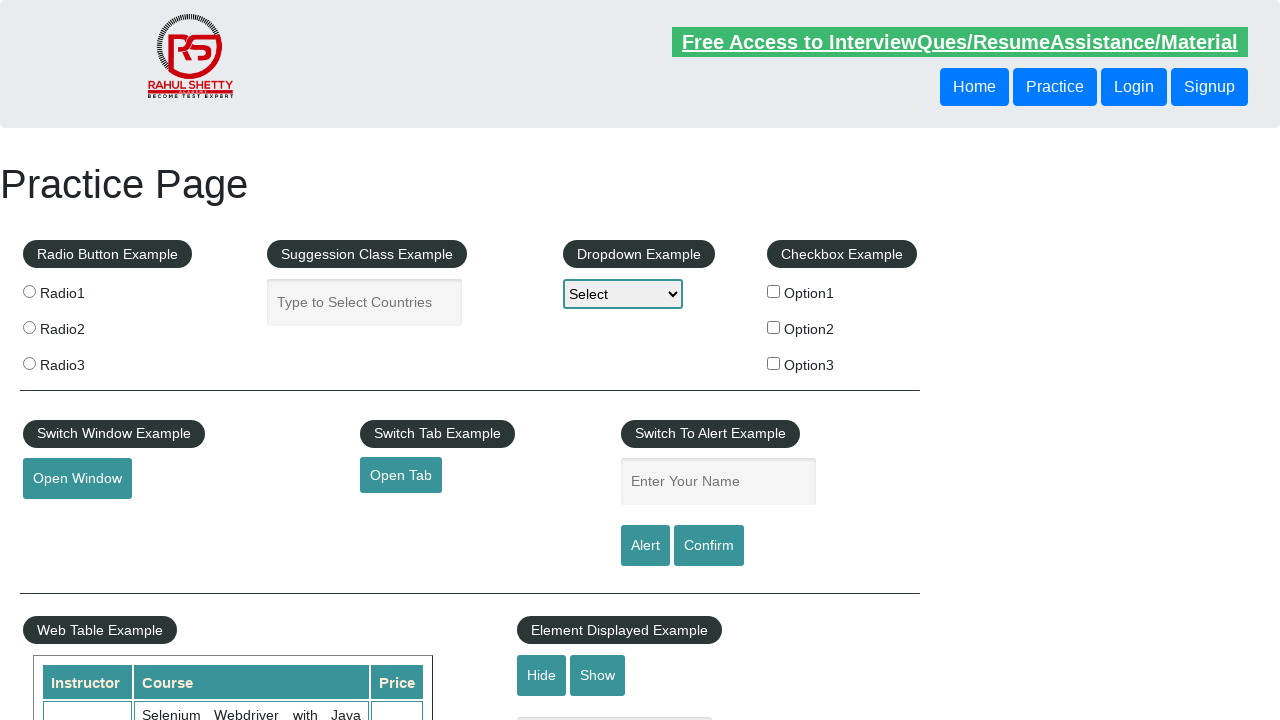

Clicked confirm button again and accepted the alert dialog to verify alert text at (709, 546) on #confirmbtn
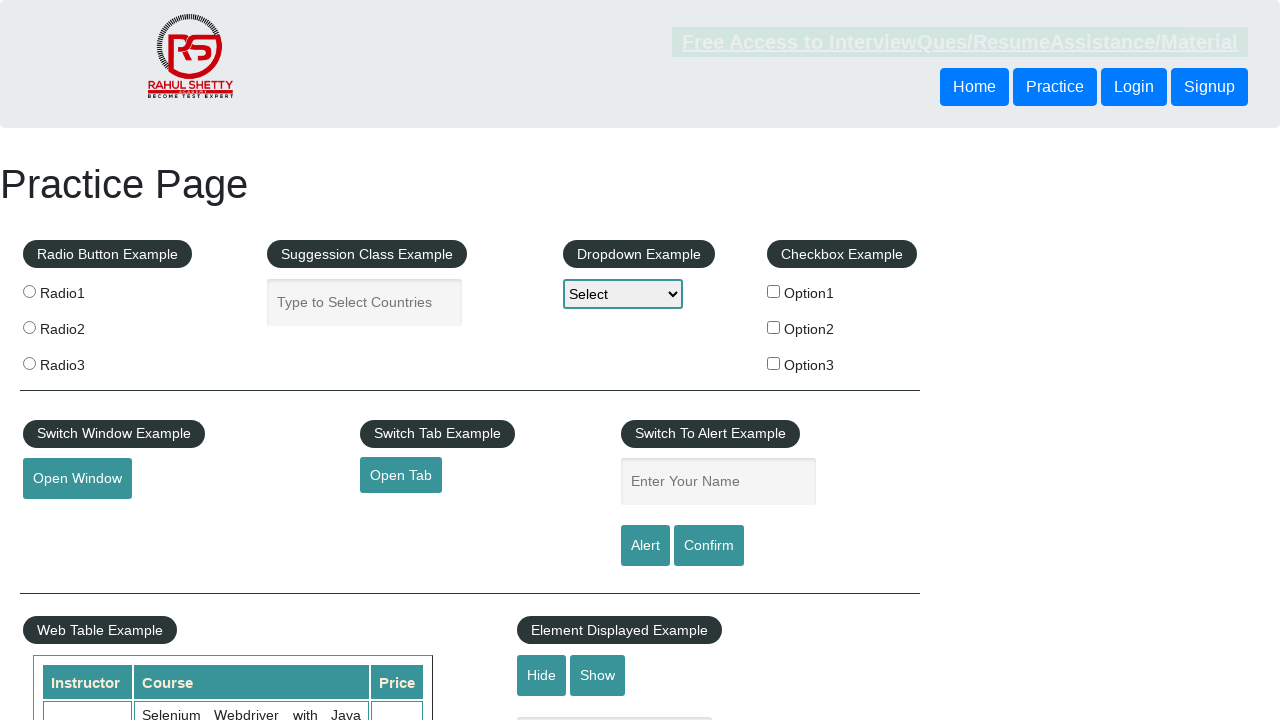

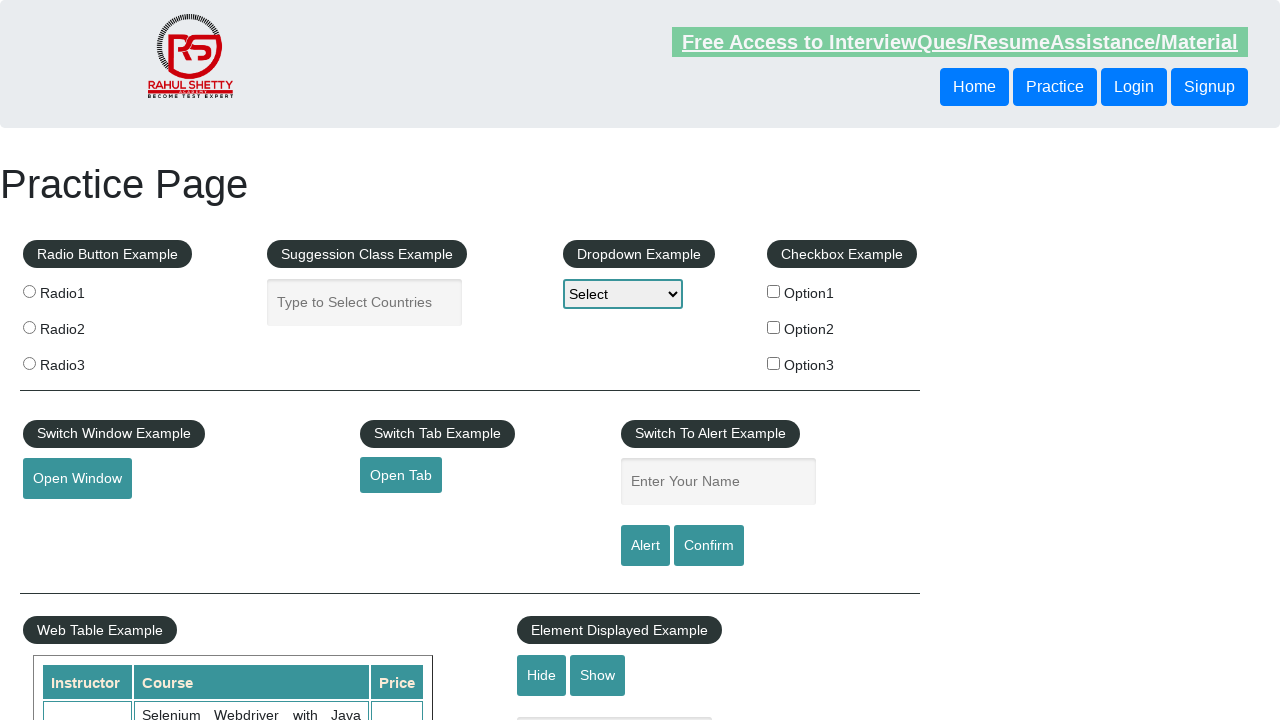